Tests the Input Form Submit by clicking the link, attempting to submit empty form to check validation, then filling all required fields and submitting to verify success message.

Starting URL: https://www.lambdatest.com/selenium-playground

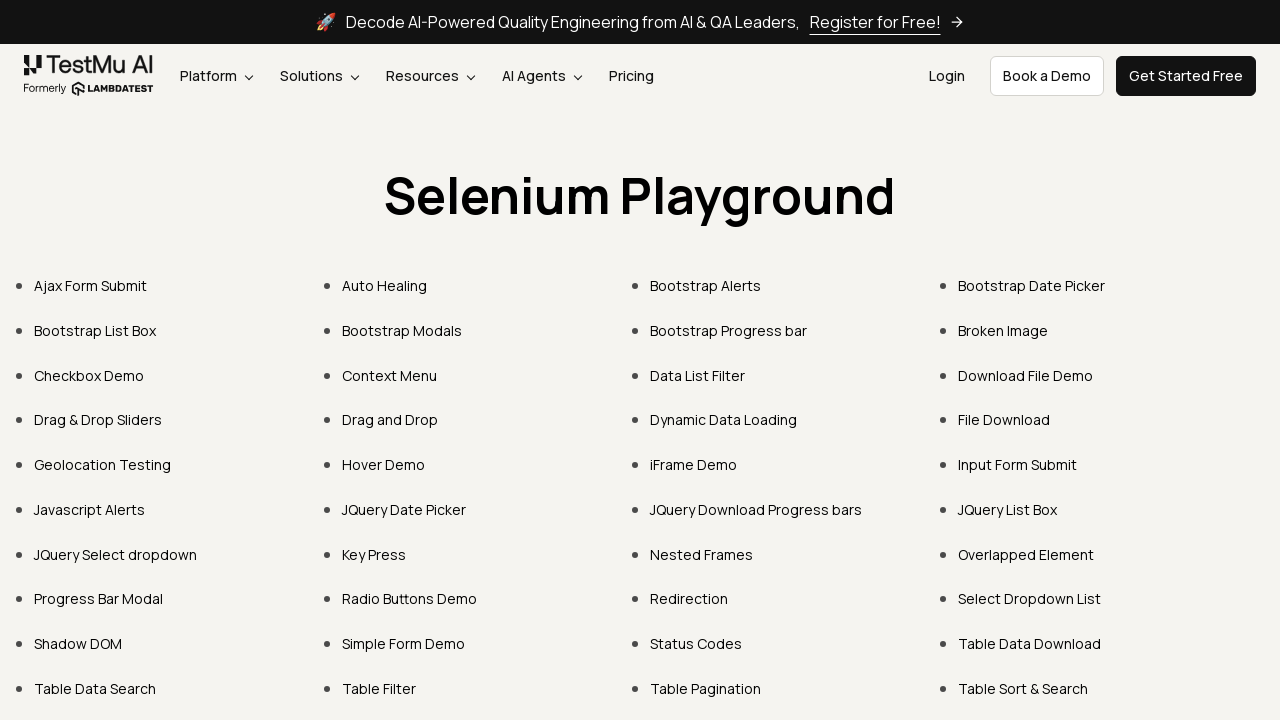

Clicked 'Input Form Submit' link at (1018, 464) on text=Input Form Submit
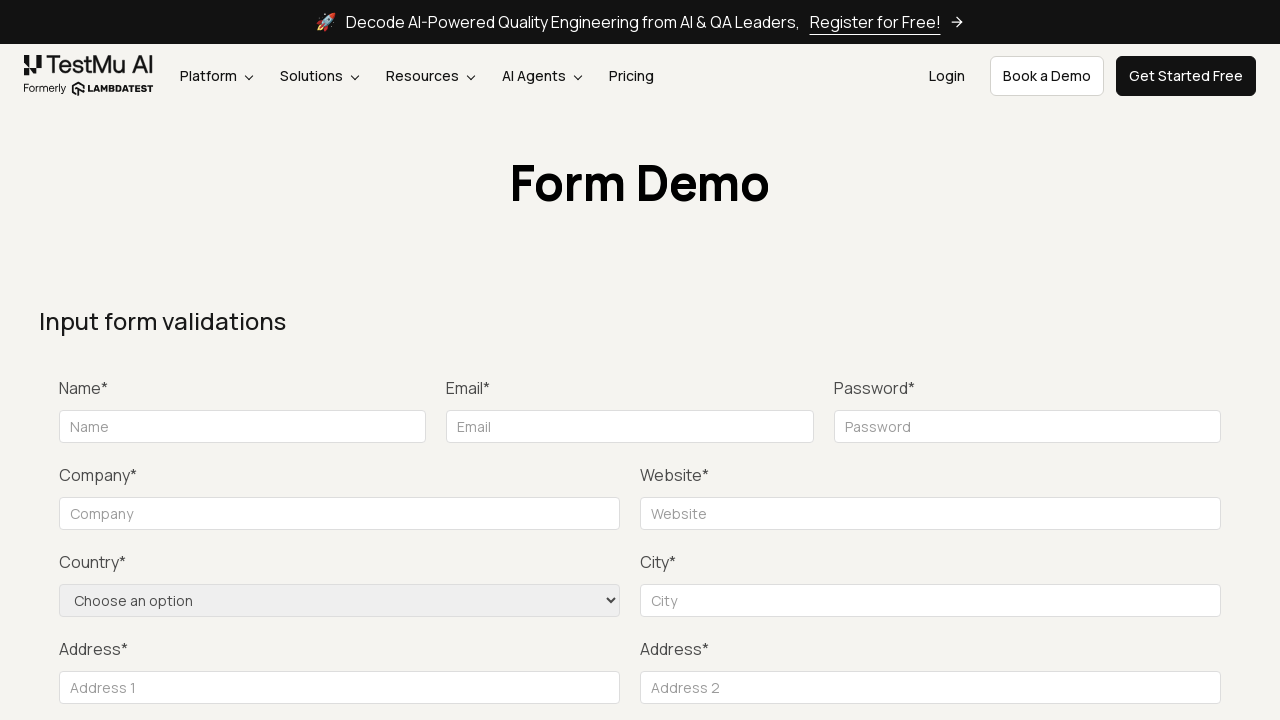

Input form loaded and name field is visible
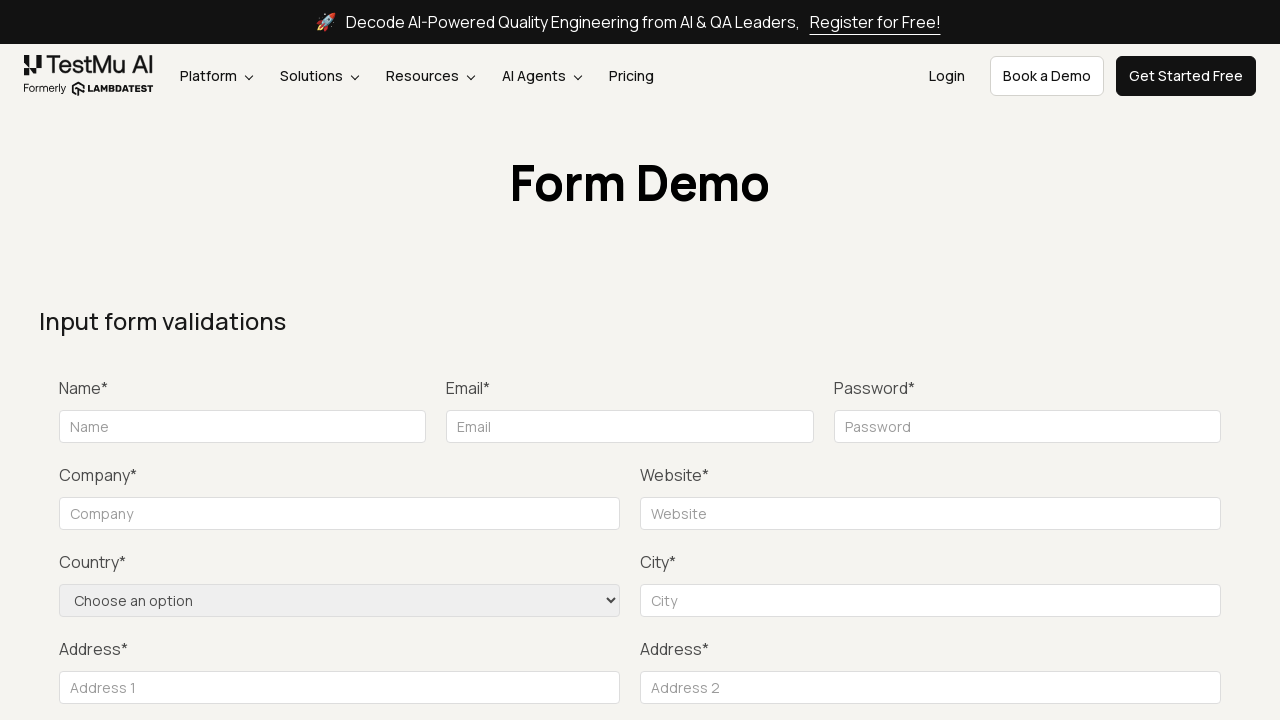

Clicked Submit button without filling any fields to test validation at (1131, 360) on button:has-text('Submit')
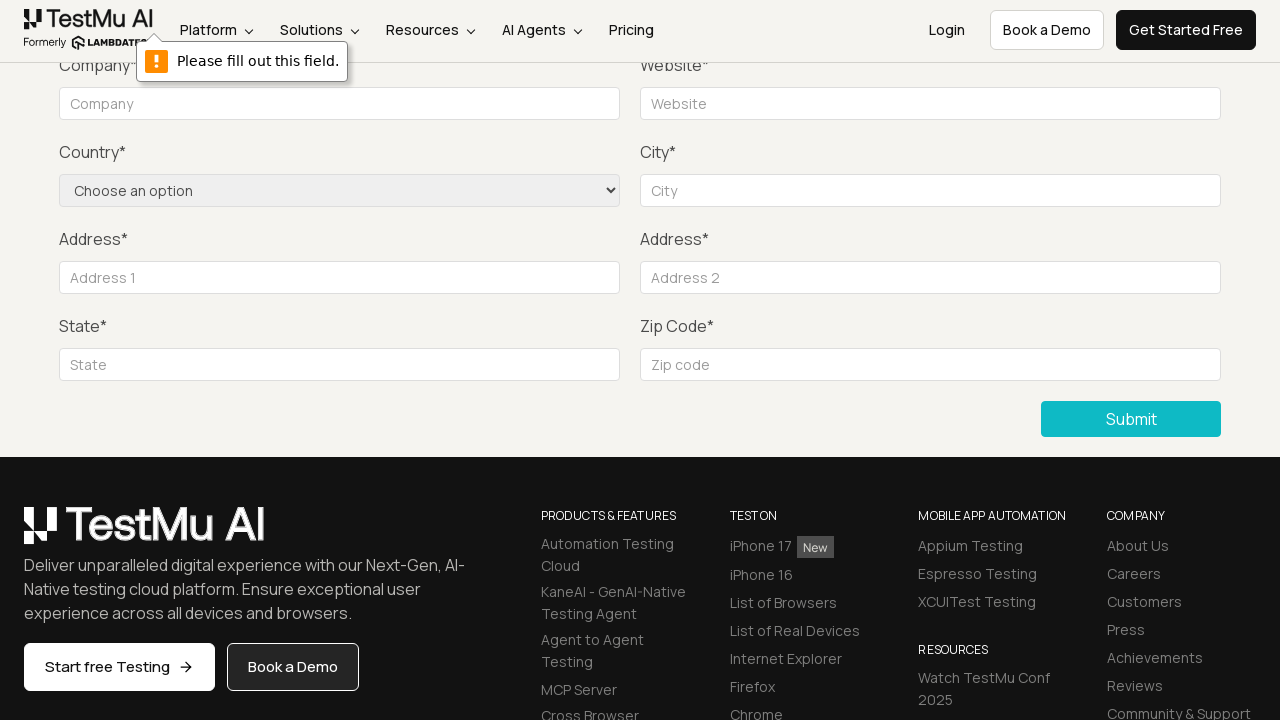

Filled Name field with 'John Doe' on #name
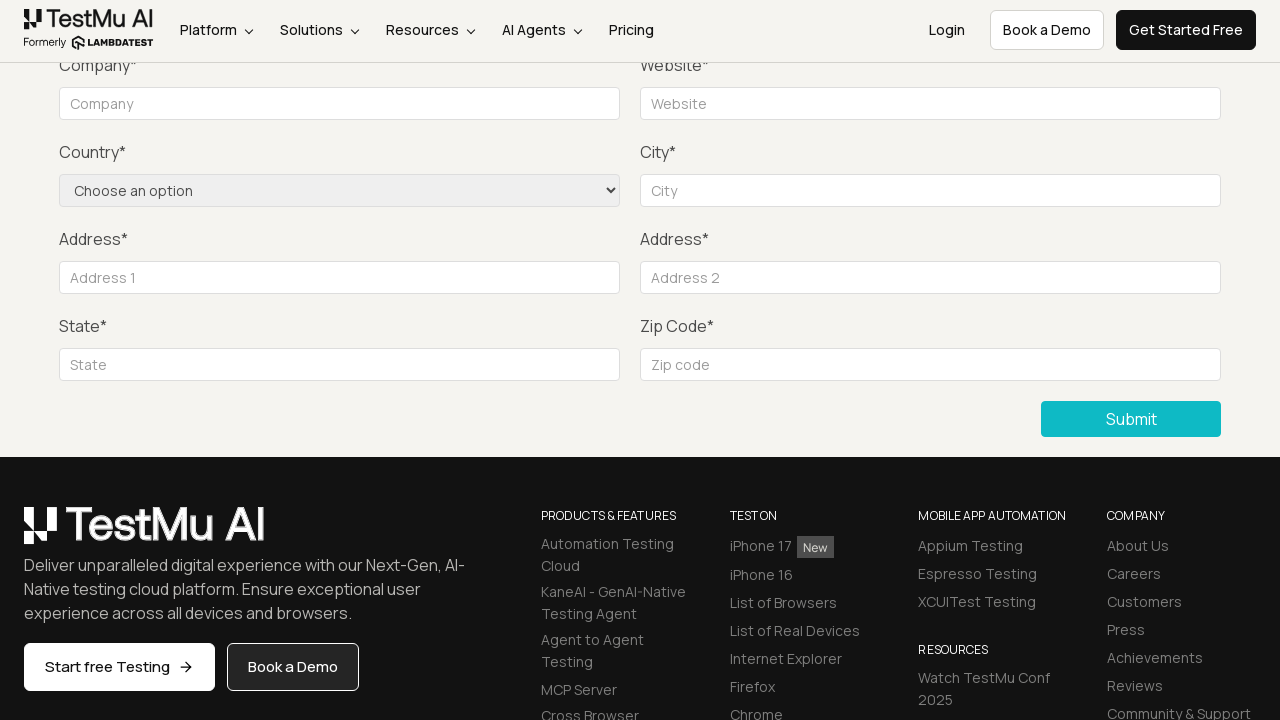

Filled Email field with 'johndoe@example.com' on //label[normalize-space()='Email*']/following-sibling::input
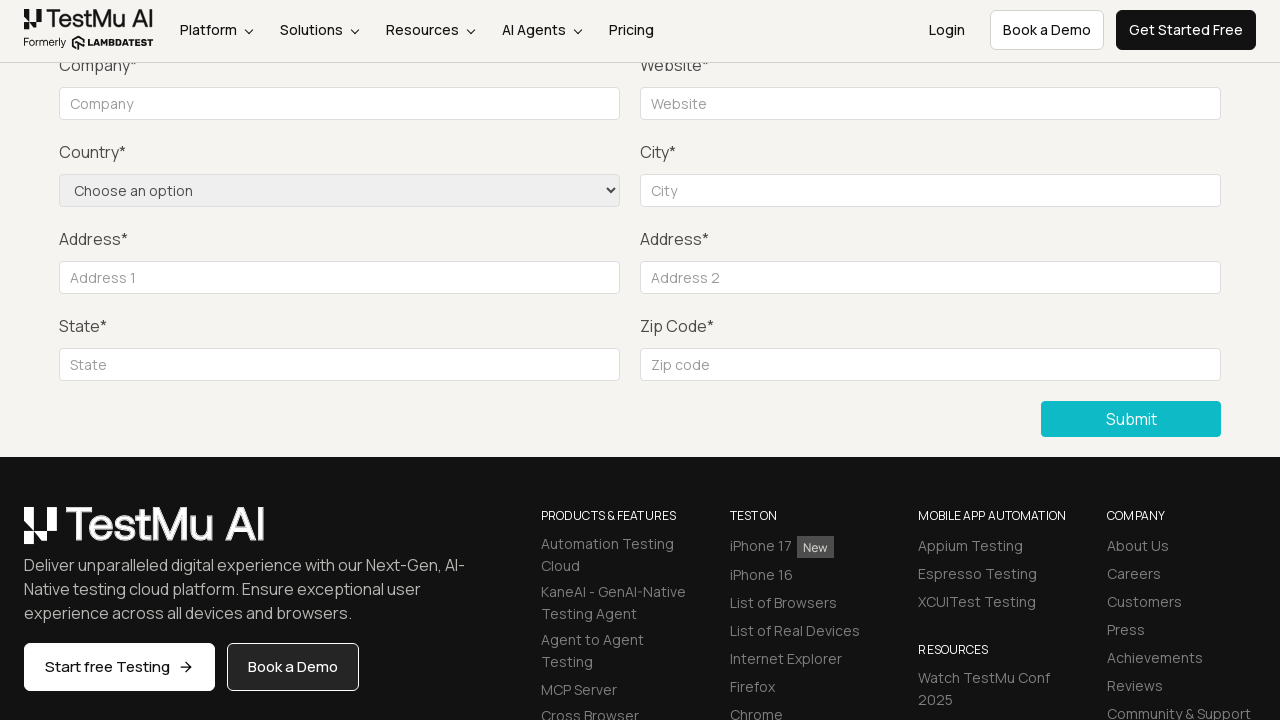

Filled Password field with 'Abc@123' on //label[normalize-space()='Password*']/following-sibling::input
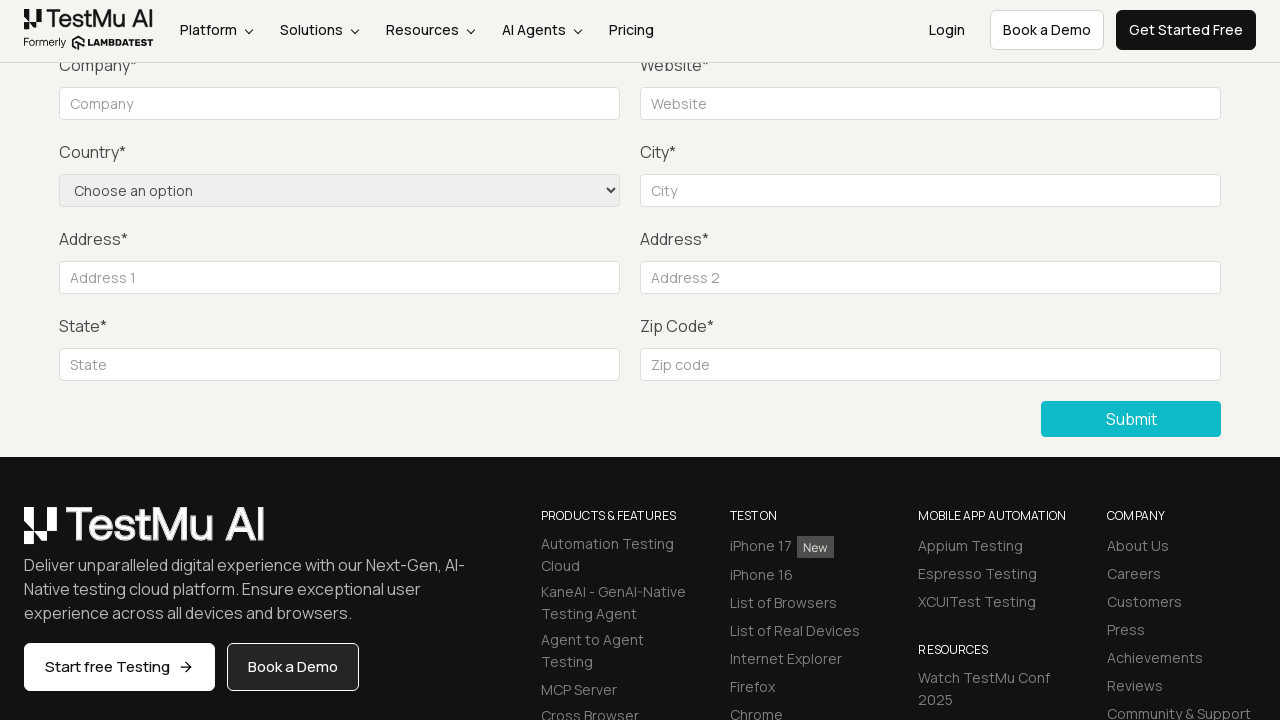

Filled Company field with 'Persistent' on //label[normalize-space()='Company*']/following-sibling::input
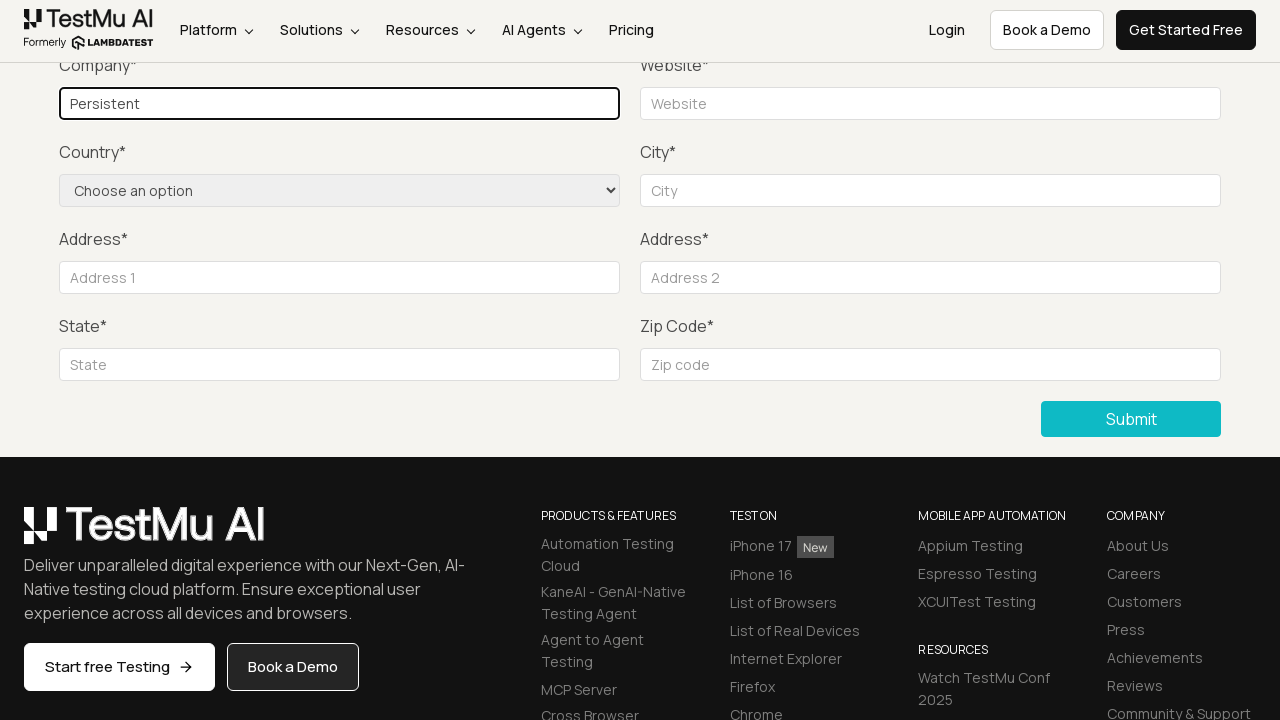

Filled Website field with 'https://persistent.com' on //label[normalize-space()='Website*']/following-sibling::input
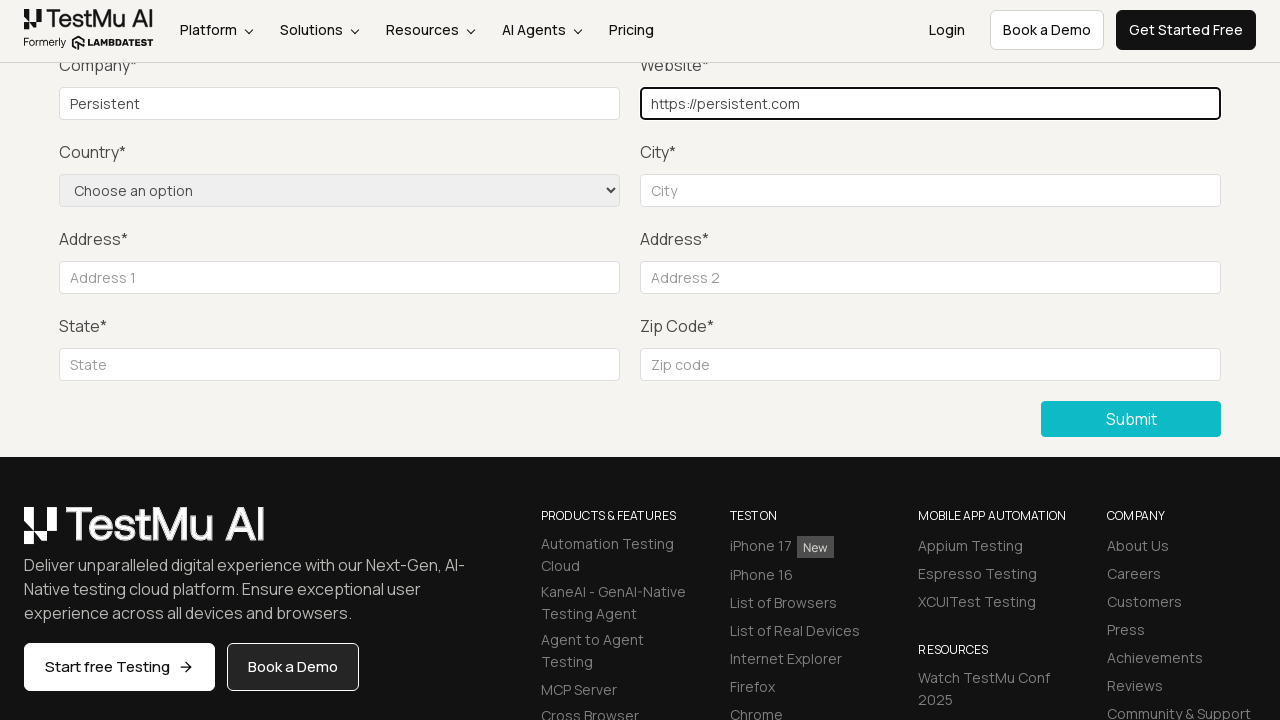

Selected 'United States' from Country dropdown on //label[normalize-space()='Country*']/following-sibling::select
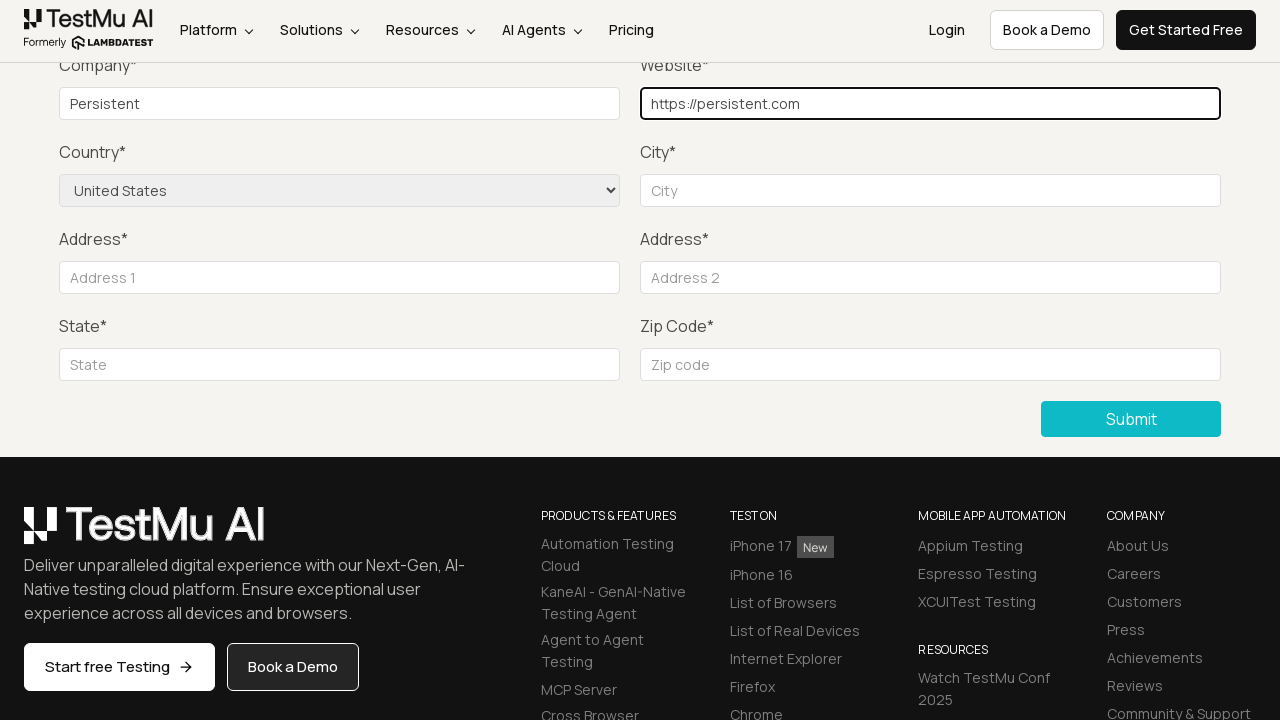

Filled City field with 'Pune' on //label[normalize-space()='City*']/following-sibling::input
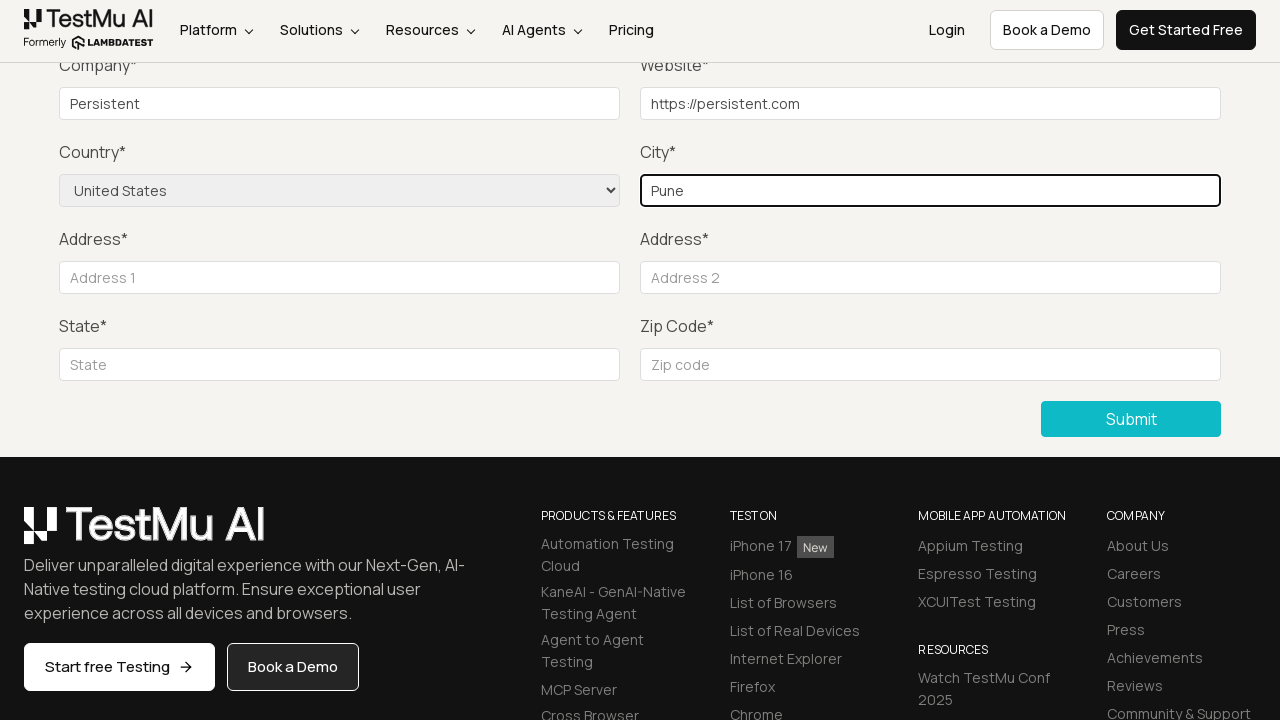

Filled Address 1 field with '123 Street' on #inputAddress1
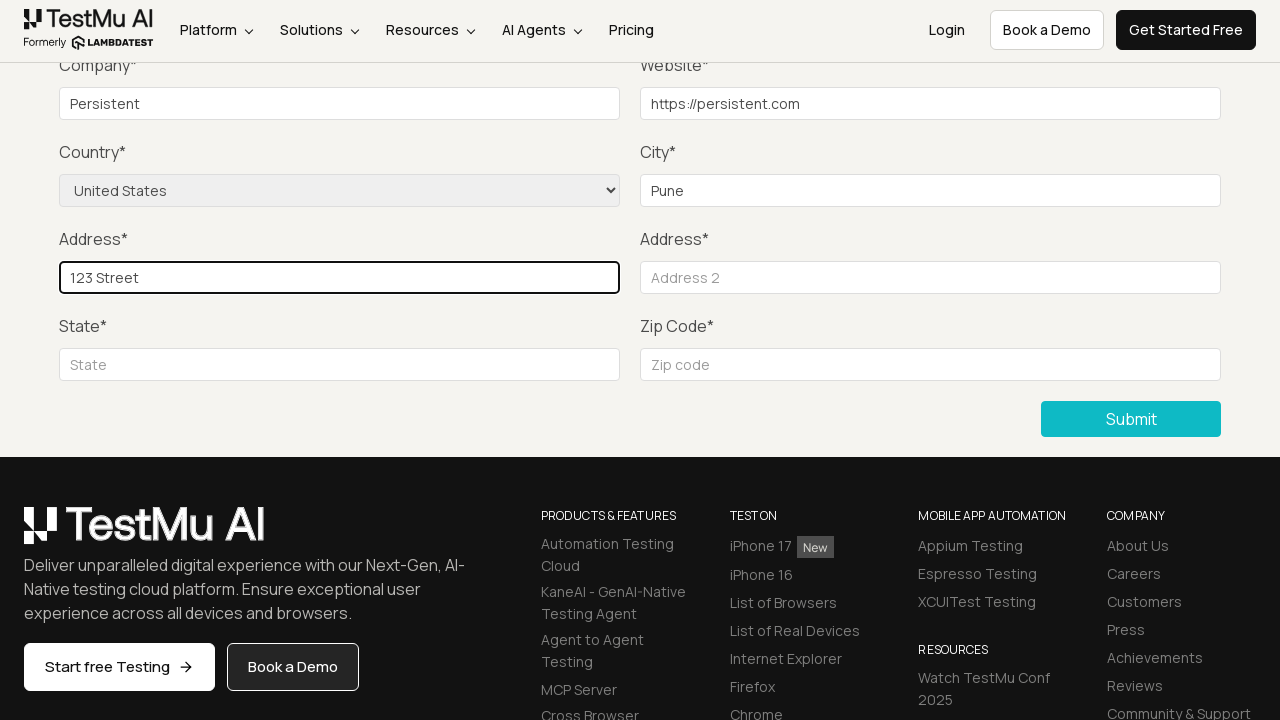

Filled Address 2 field with '1234 Street' on #inputAddress2
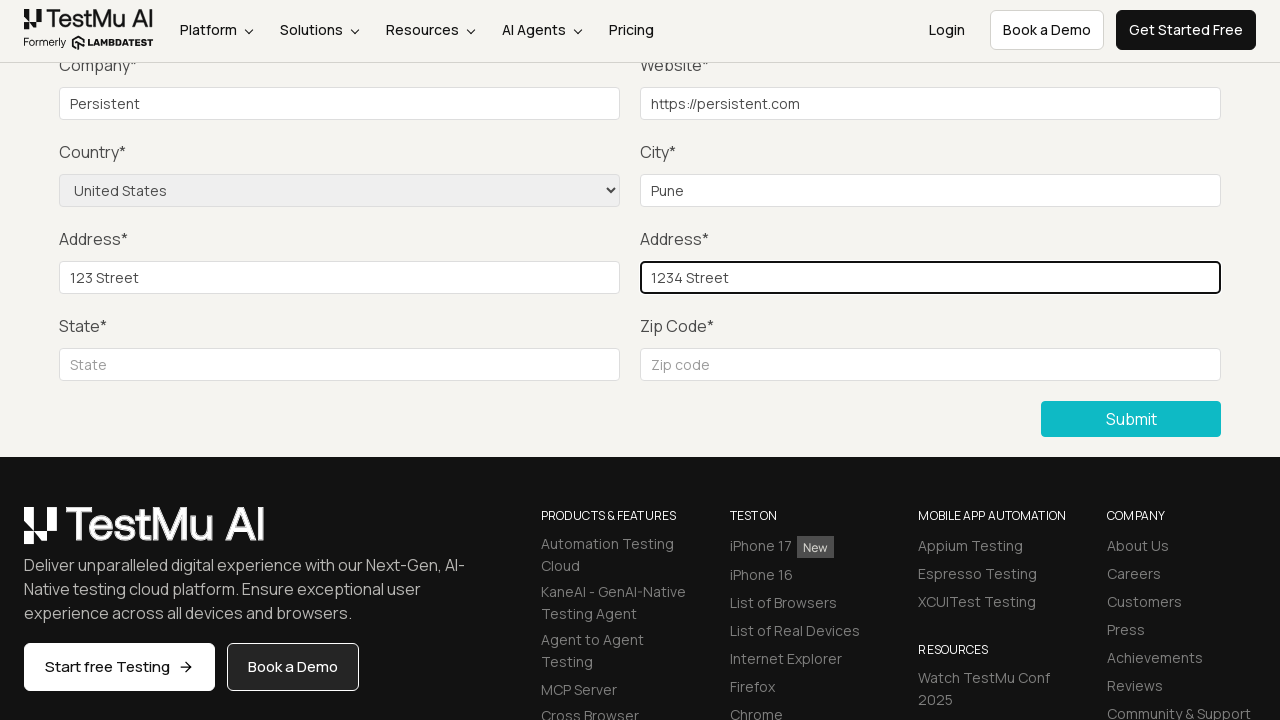

Filled State field with 'Maharashtra' on //label[normalize-space()='State*']/following-sibling::input
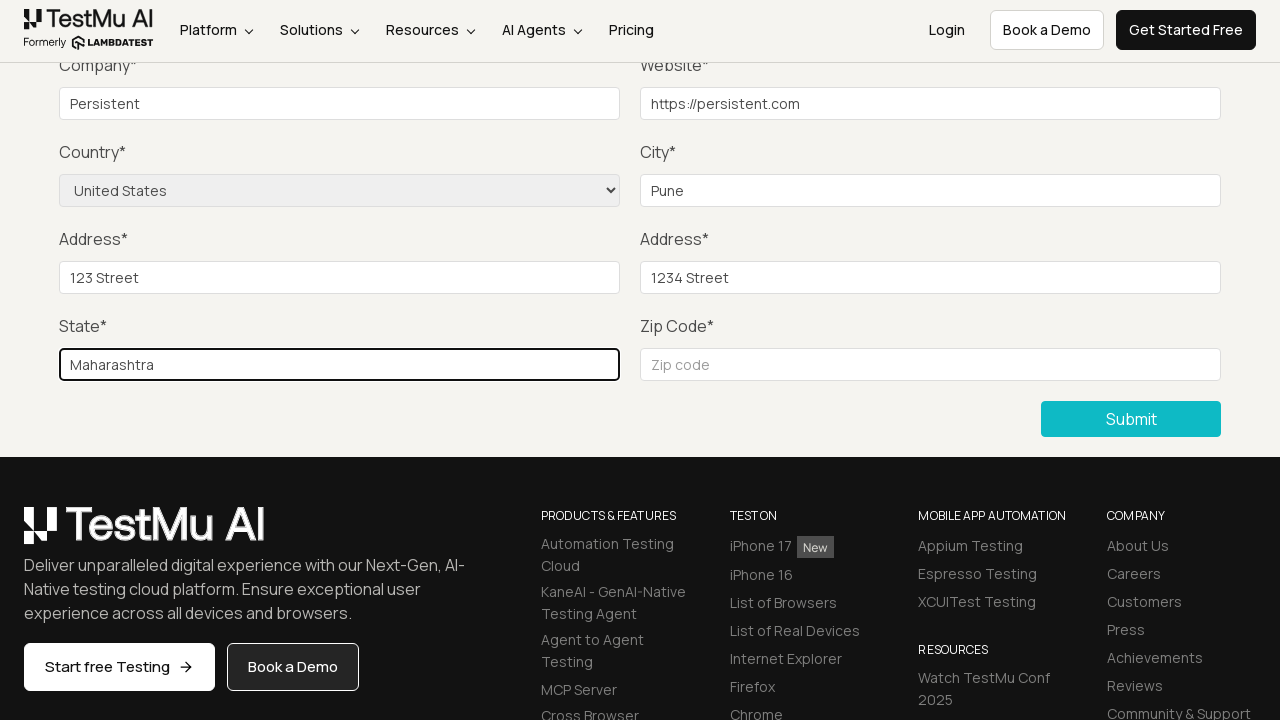

Filled Zip Code field with '422107' on //label[normalize-space()='Zip Code*']/following-sibling::input
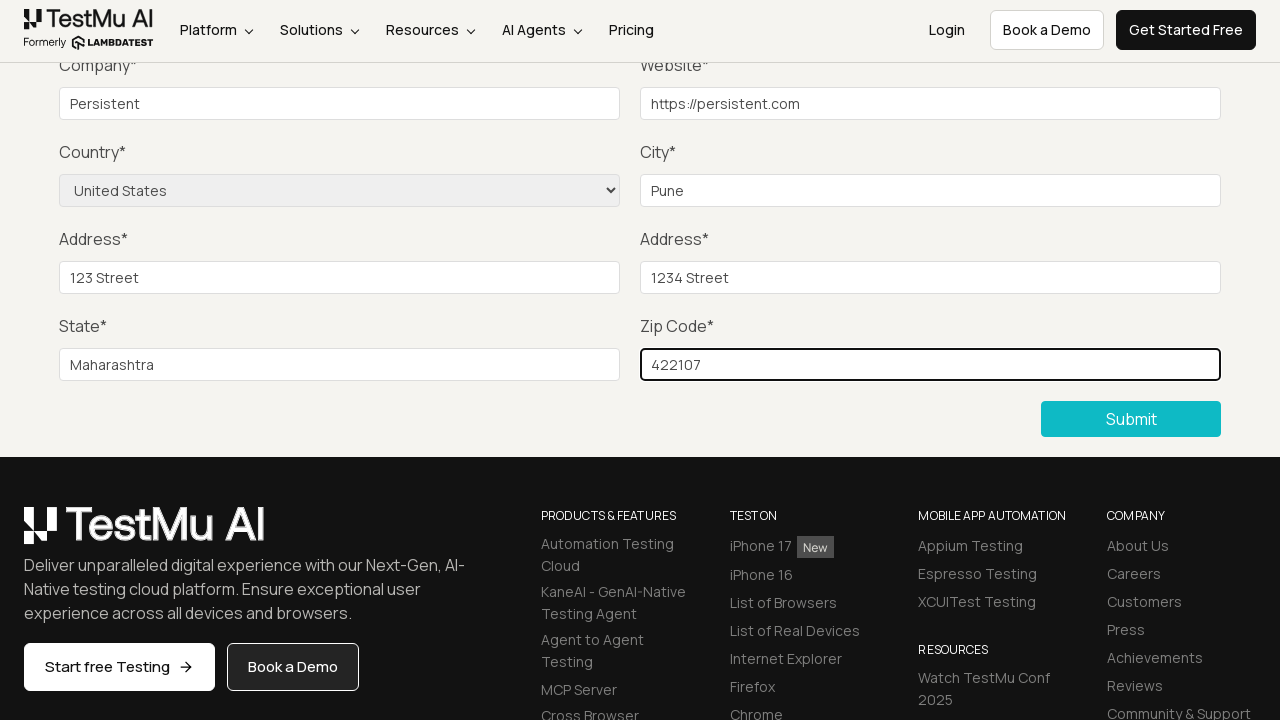

Clicked Submit button after filling all required fields at (1131, 419) on button:has-text('Submit')
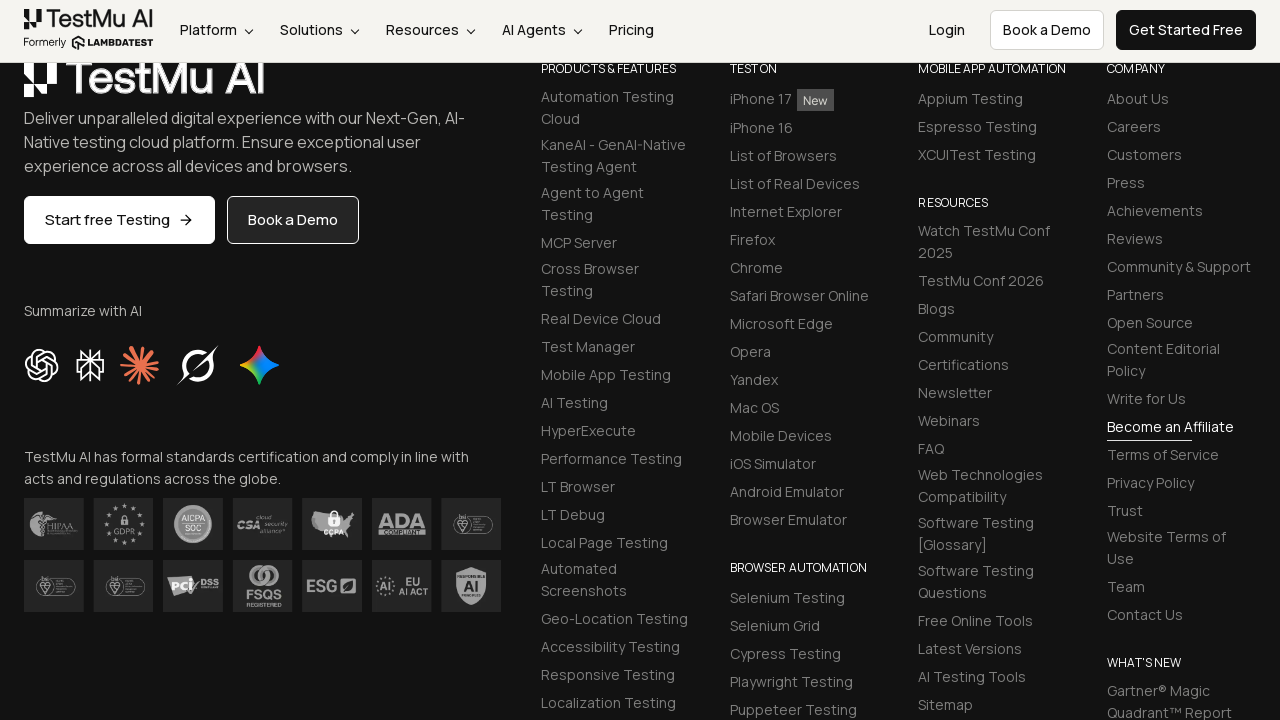

Success message appeared confirming form submission
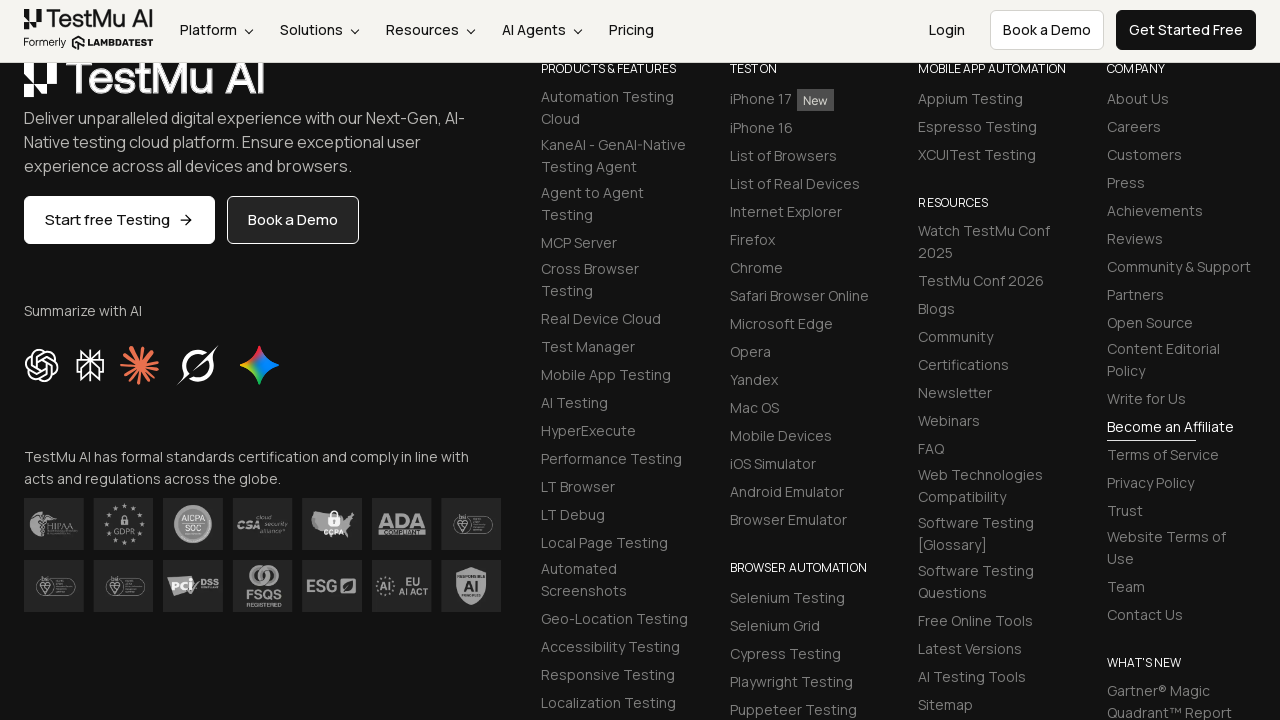

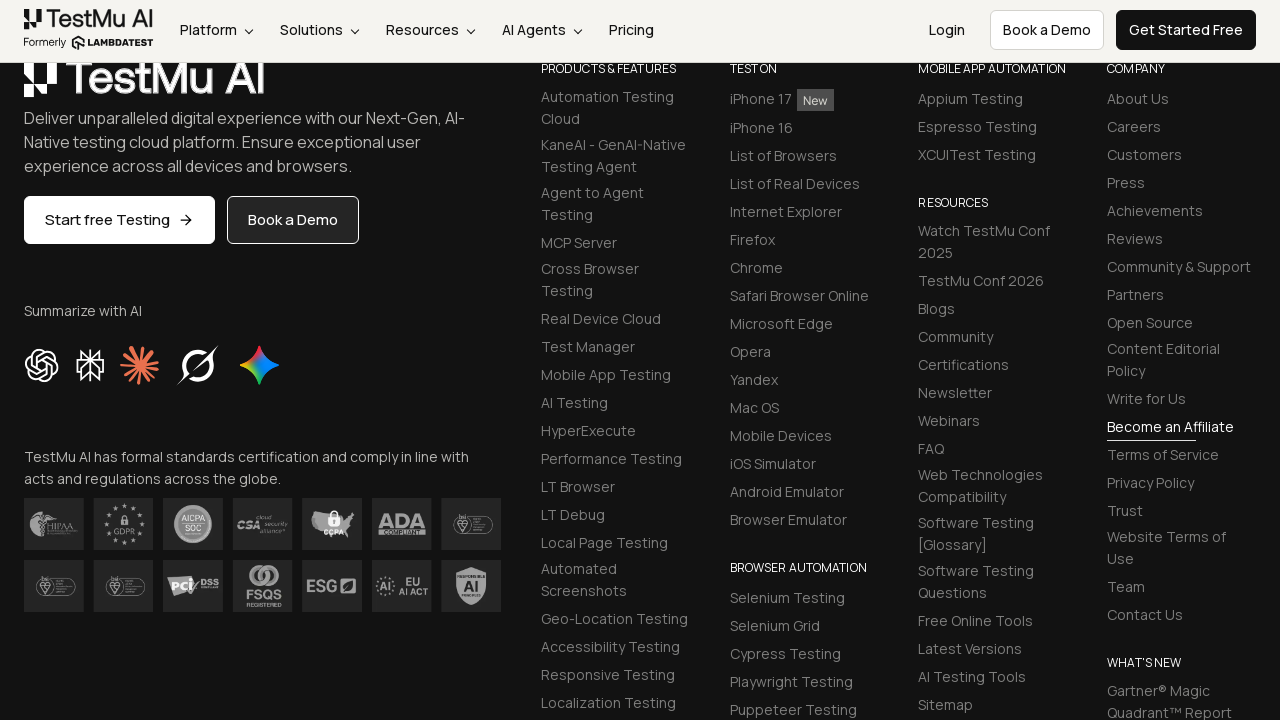